Tests navigation through Selenium documentation by clicking Read More and Getting Started buttons

Starting URL: https://www.selenium.dev/

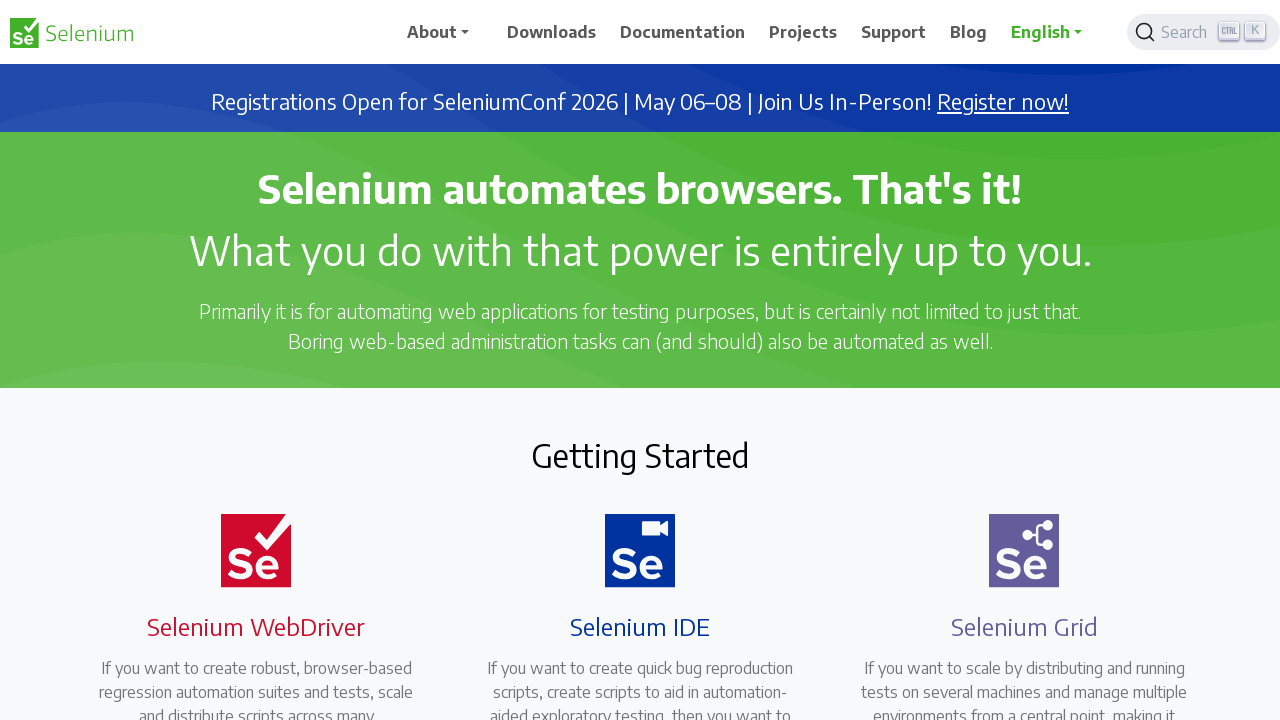

Clicked Read More button to navigate to WebDriver documentation at (244, 360) on a[href='/documentation/webdriver/']
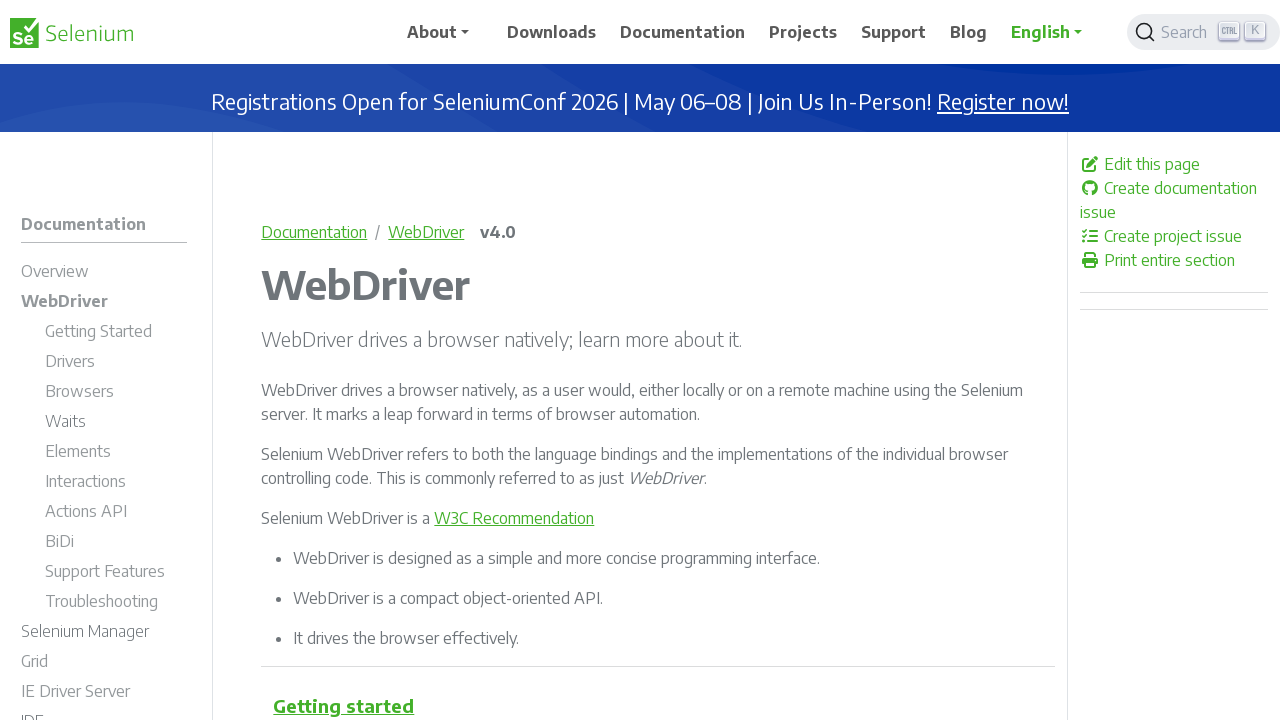

Clicked Getting Started button to navigate to WebDriver getting started guide at (116, 334) on a[href='/documentation/webdriver/getting_started/']
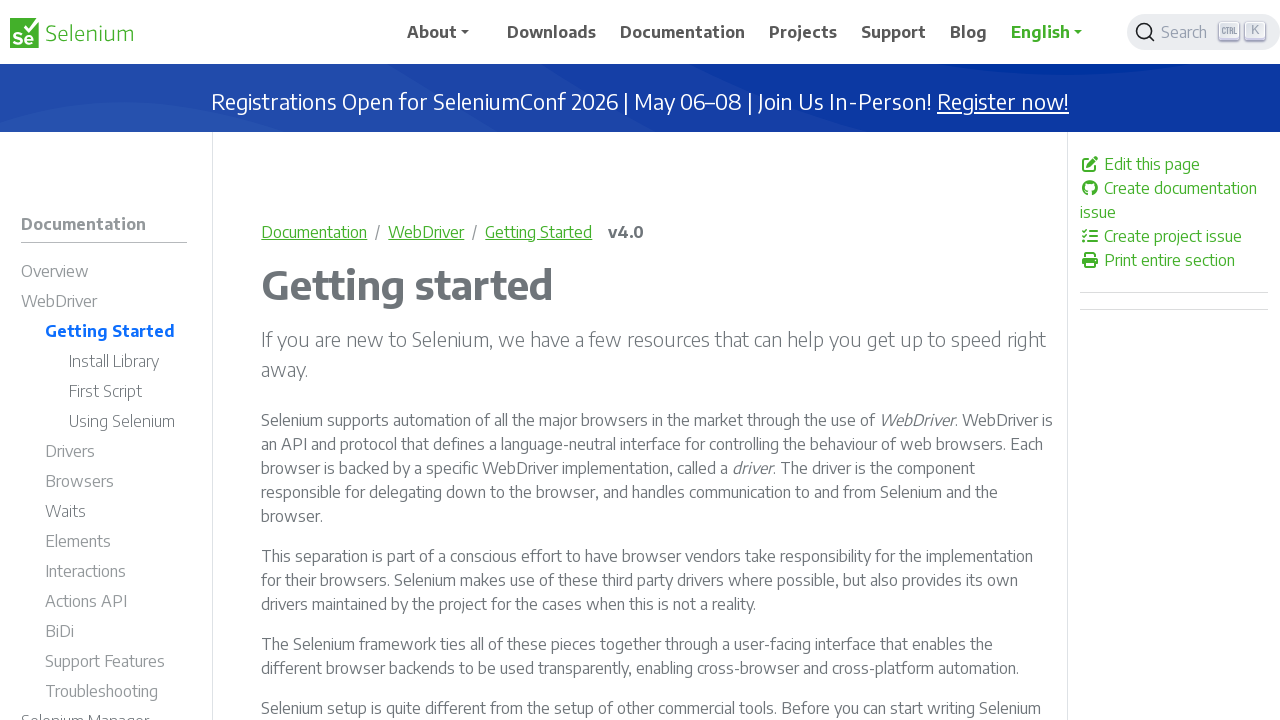

Waited for page to load - heading element appeared
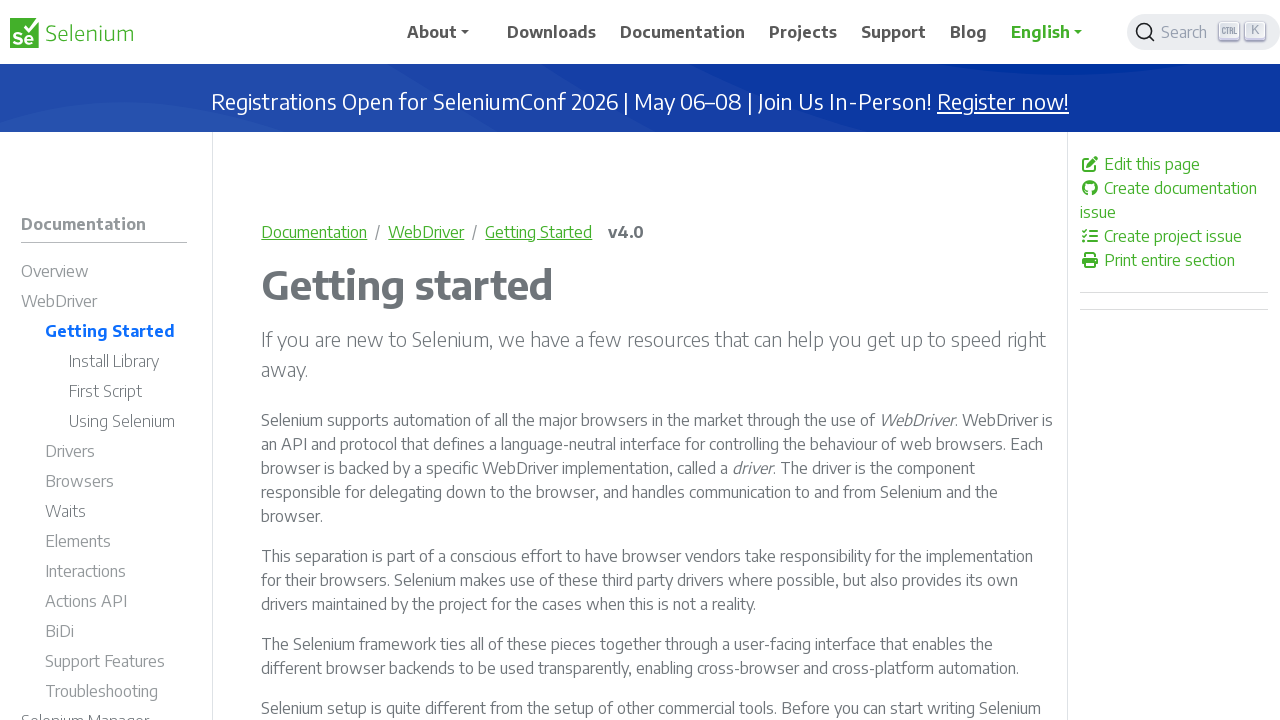

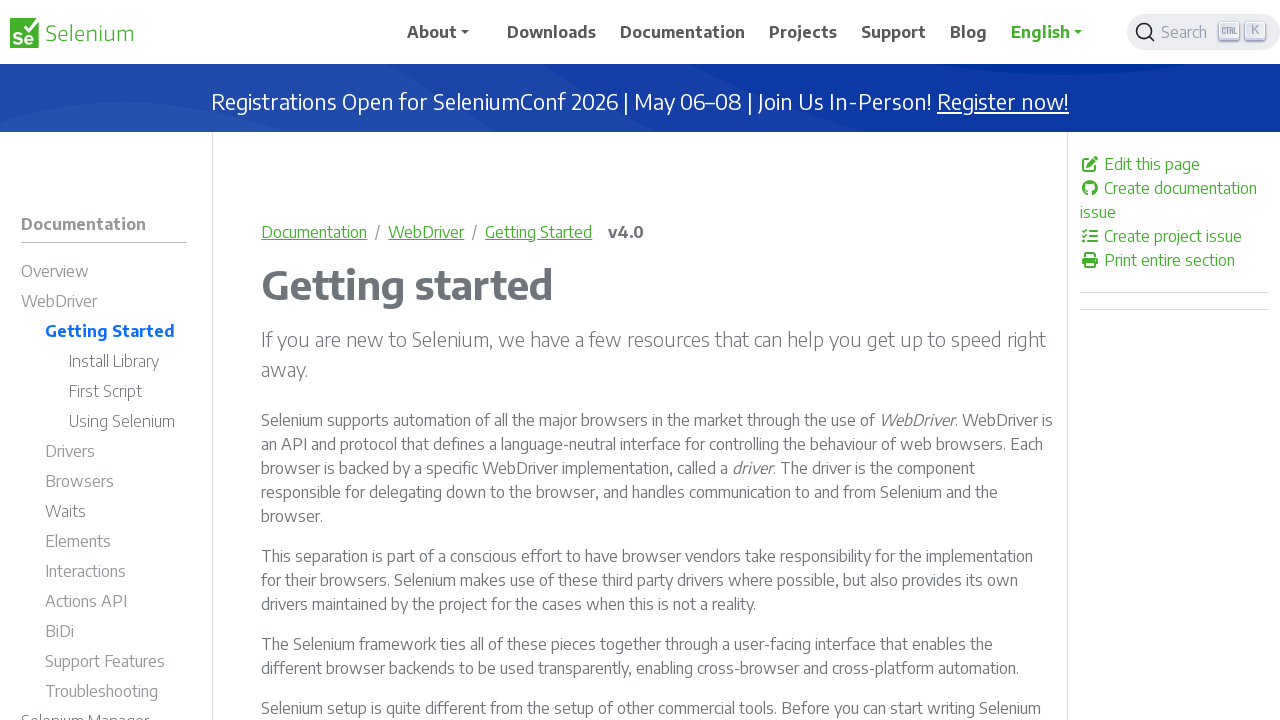